Tests search and image viewing functionality by searching for a place and navigating through its photo gallery

Starting URL: https://www.navigator.ba/#/categories

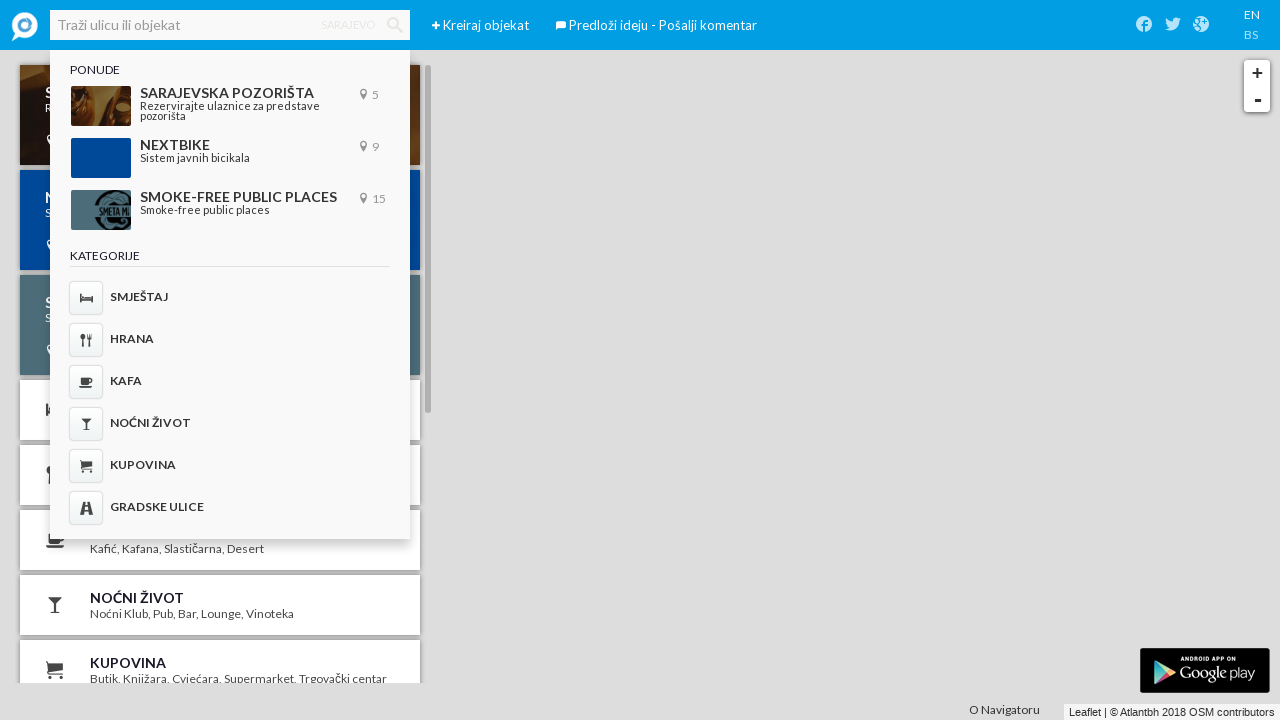

Filled search field with 'Kamerni teatar 55' on input[placeholder='Traži ulicu ili objekat']
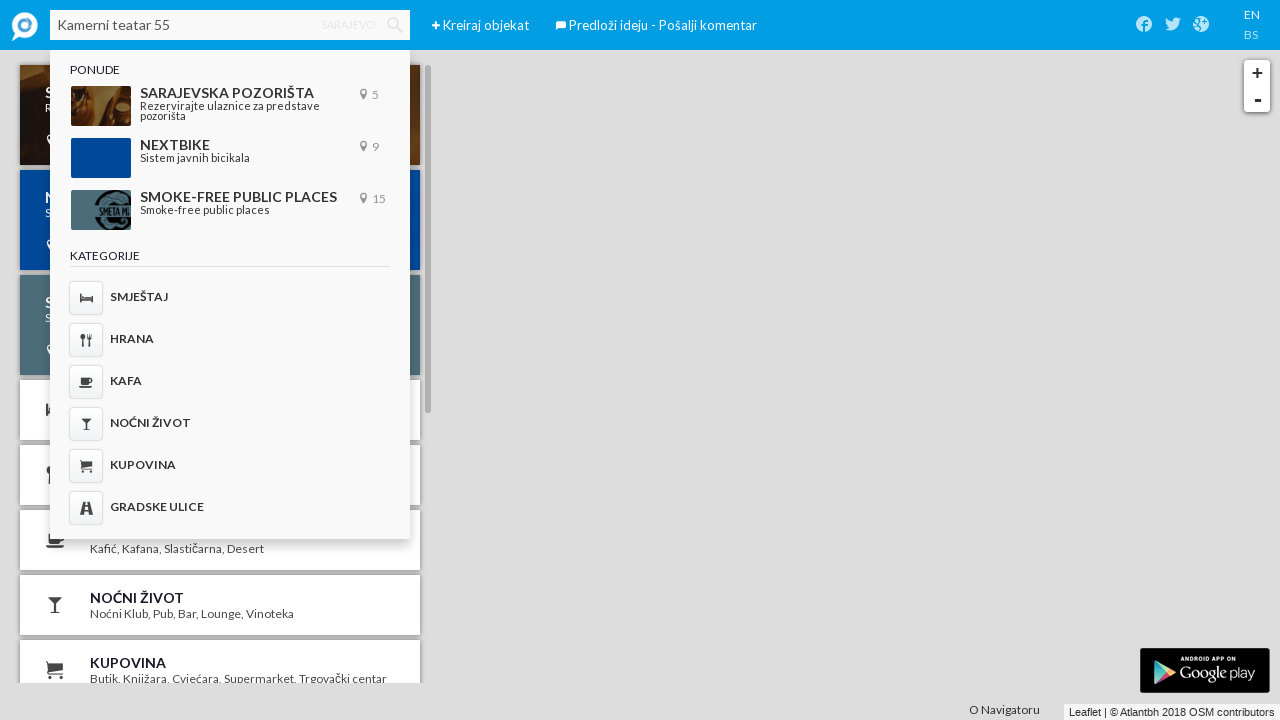

Clicked search button at (395, 25) on .iconav-search
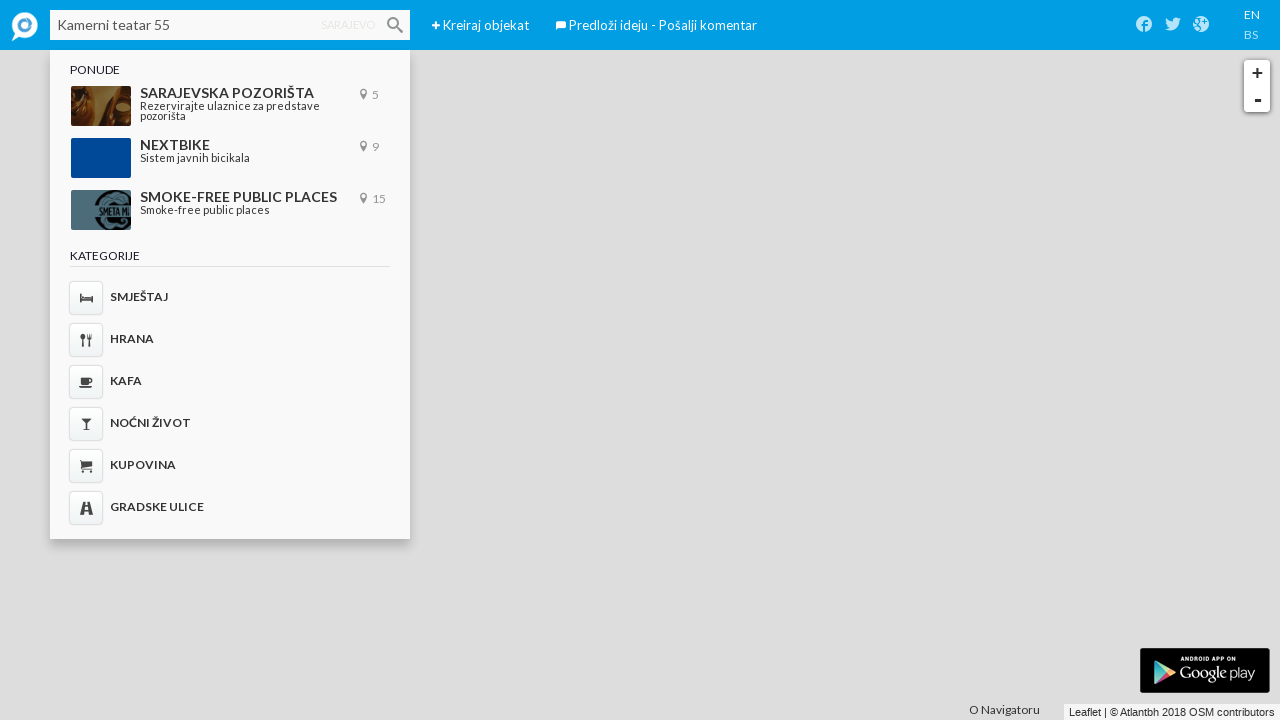

Clicked on search result at (223, 122) on .mCSB_container
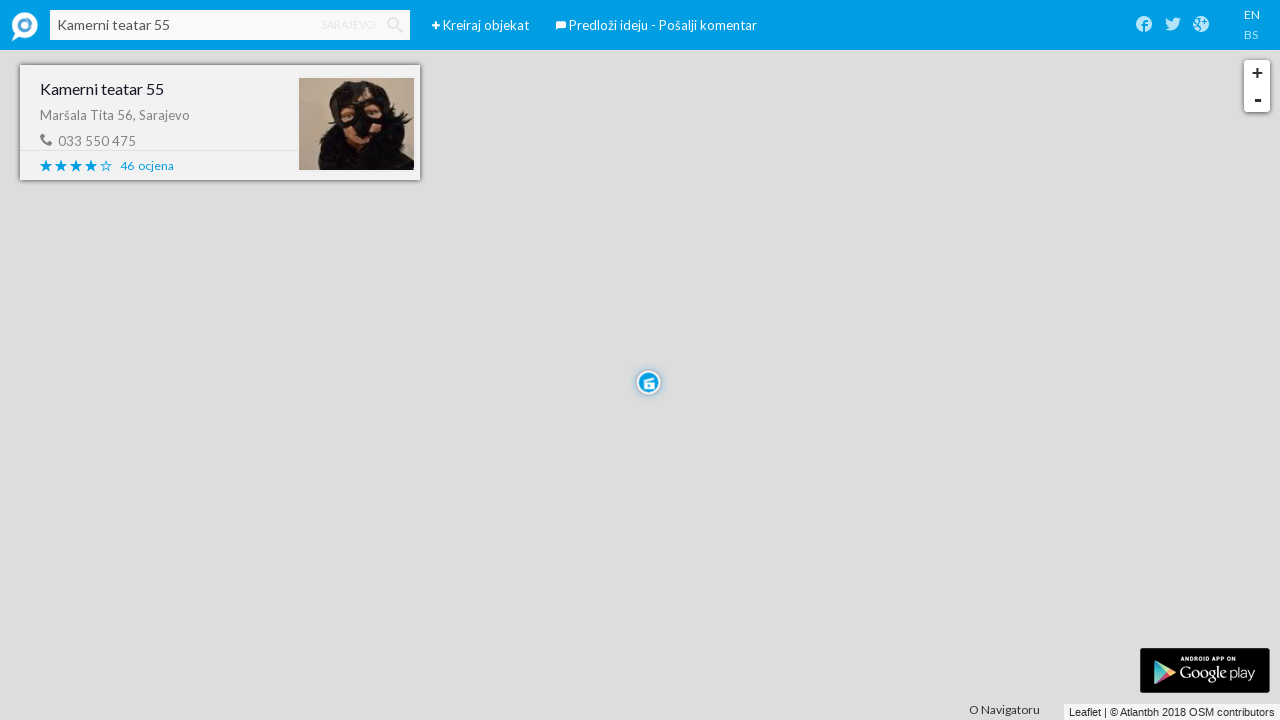

Place details loaded and profile link appeared
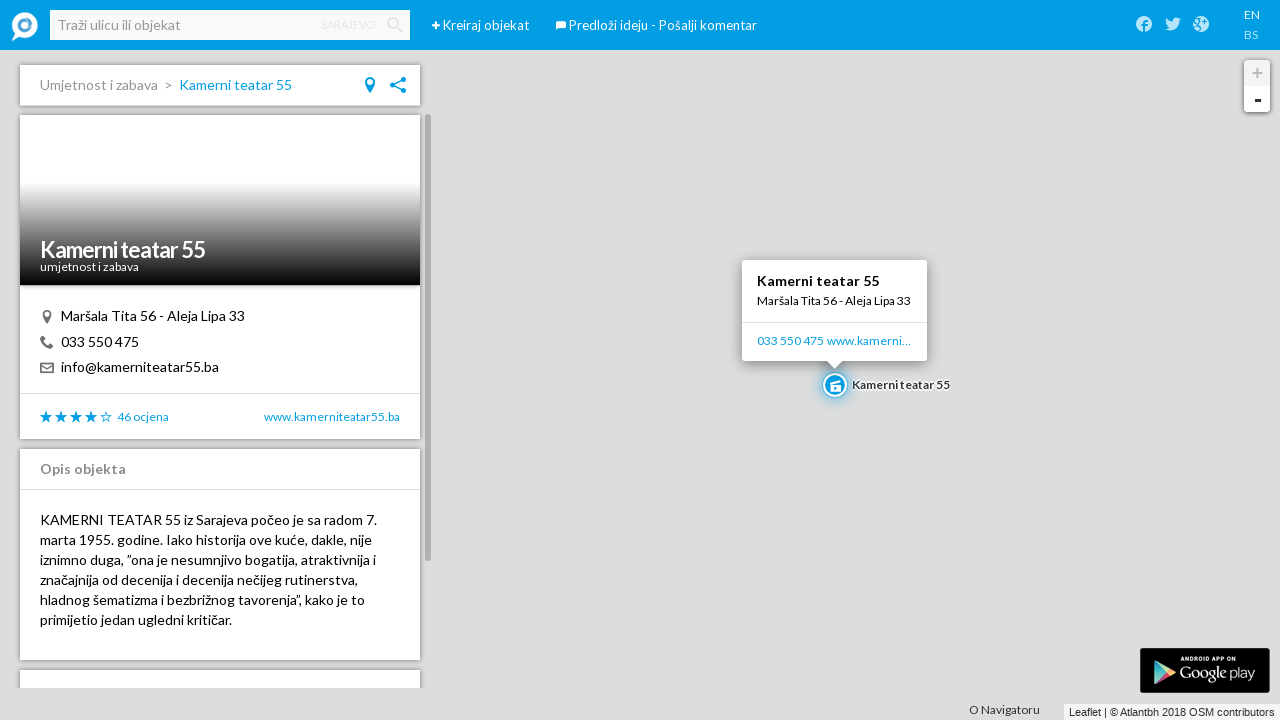

Clicked on profile image to open photo gallery at (220, 200) on .ember-view.profile-image-container
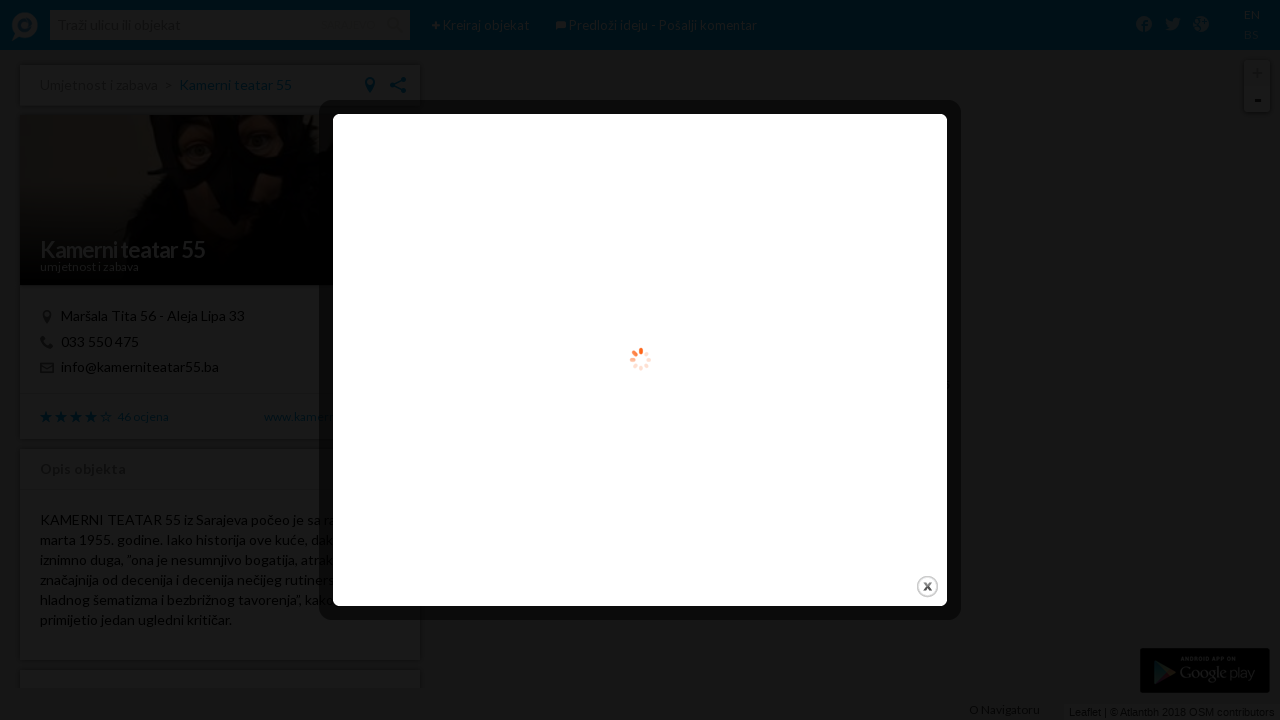

Photo gallery lightbox loaded
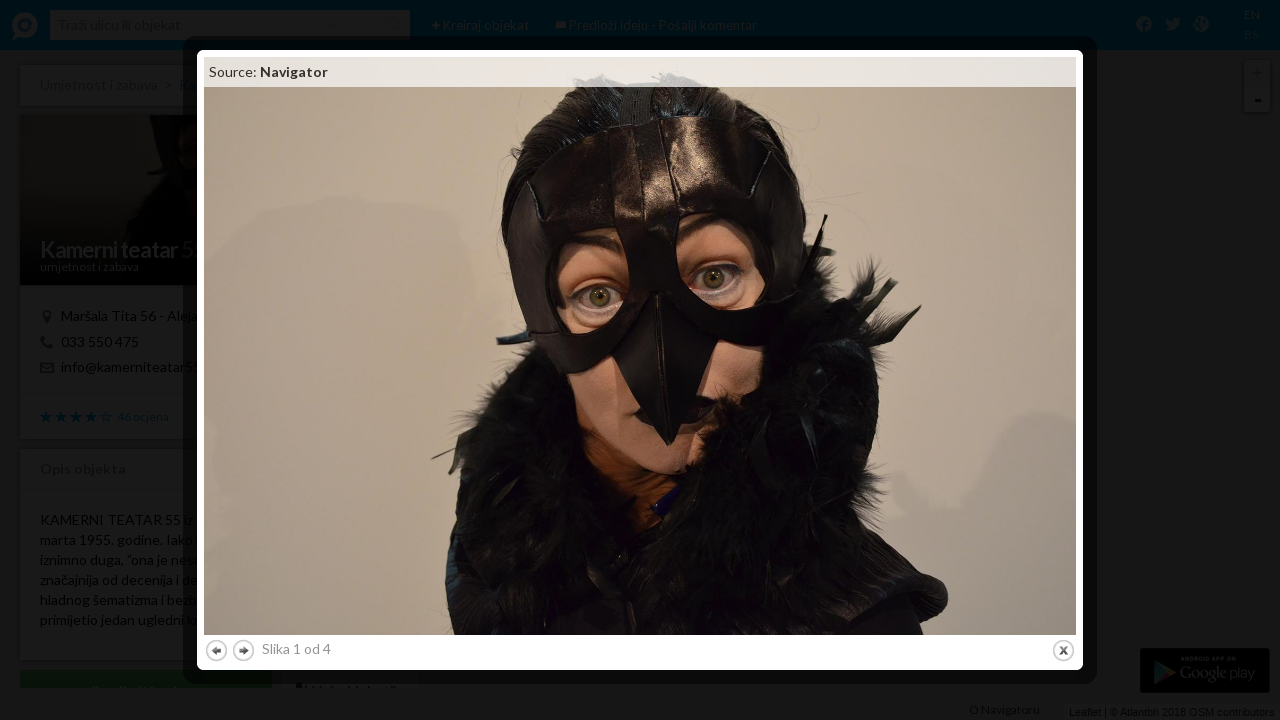

Clicked next button to view next photo in gallery at (244, 650) on #cboxNext
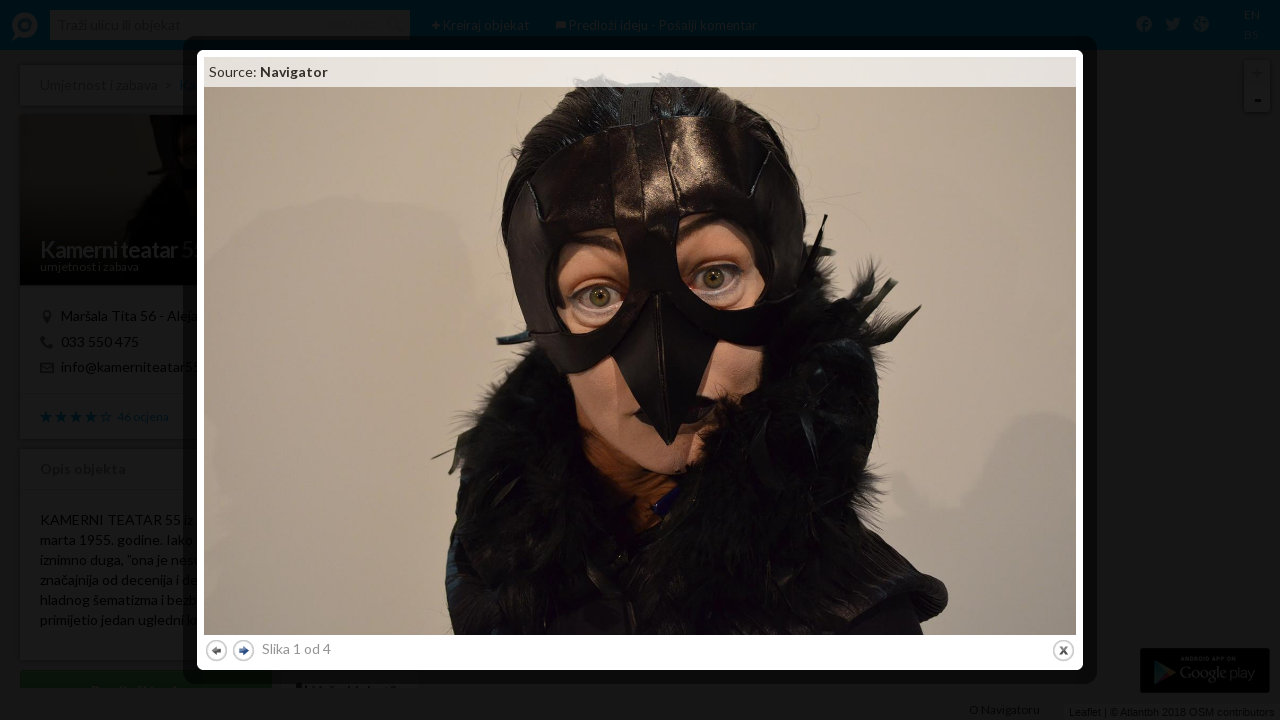

Clicked previous button to view previous photo in gallery at (268, 650) on #cboxPrevious
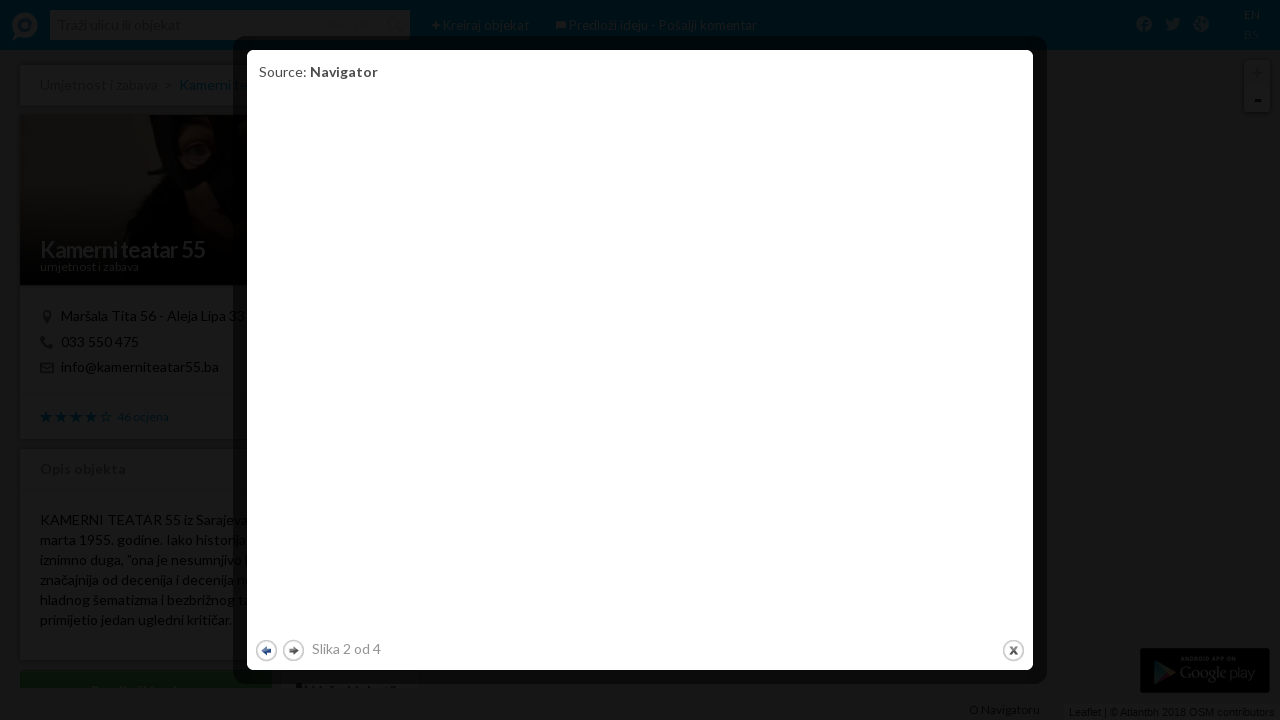

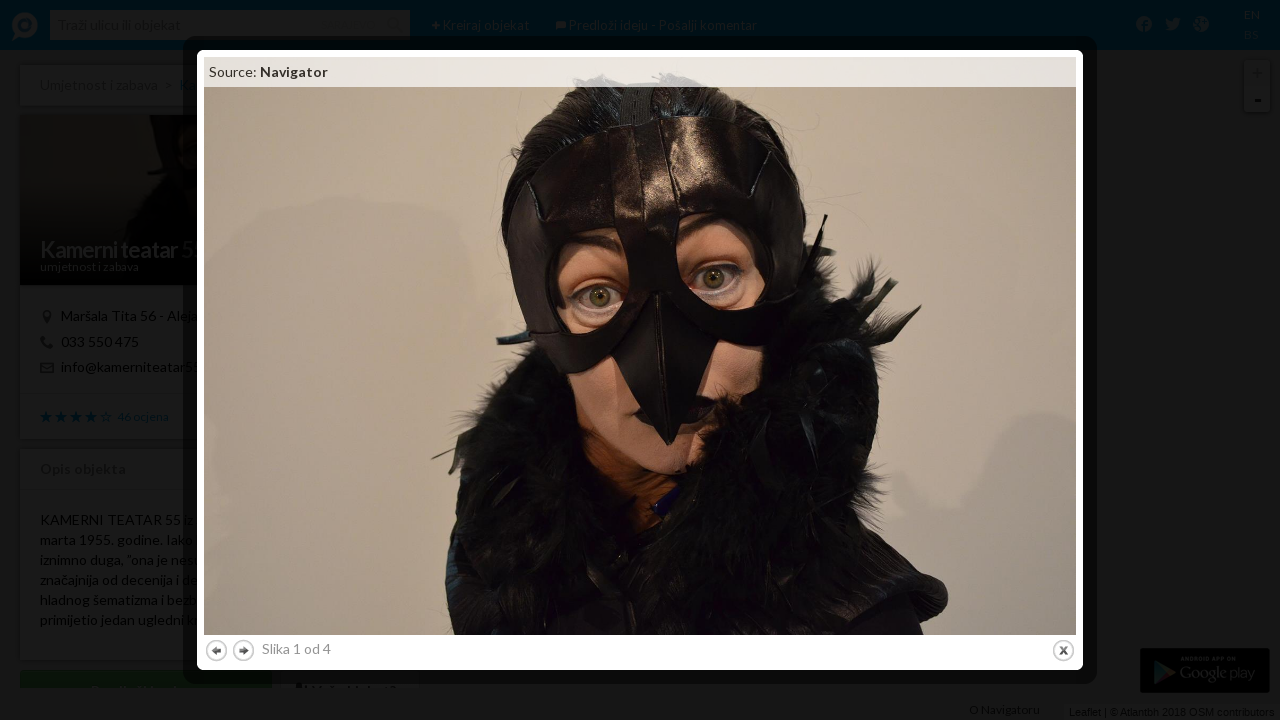